Tests filling out a practice registration form with personal information including name, email, gender, phone, date of birth, subjects, hobbies, address, and location

Starting URL: https://demoqa.com/automation-practice-form

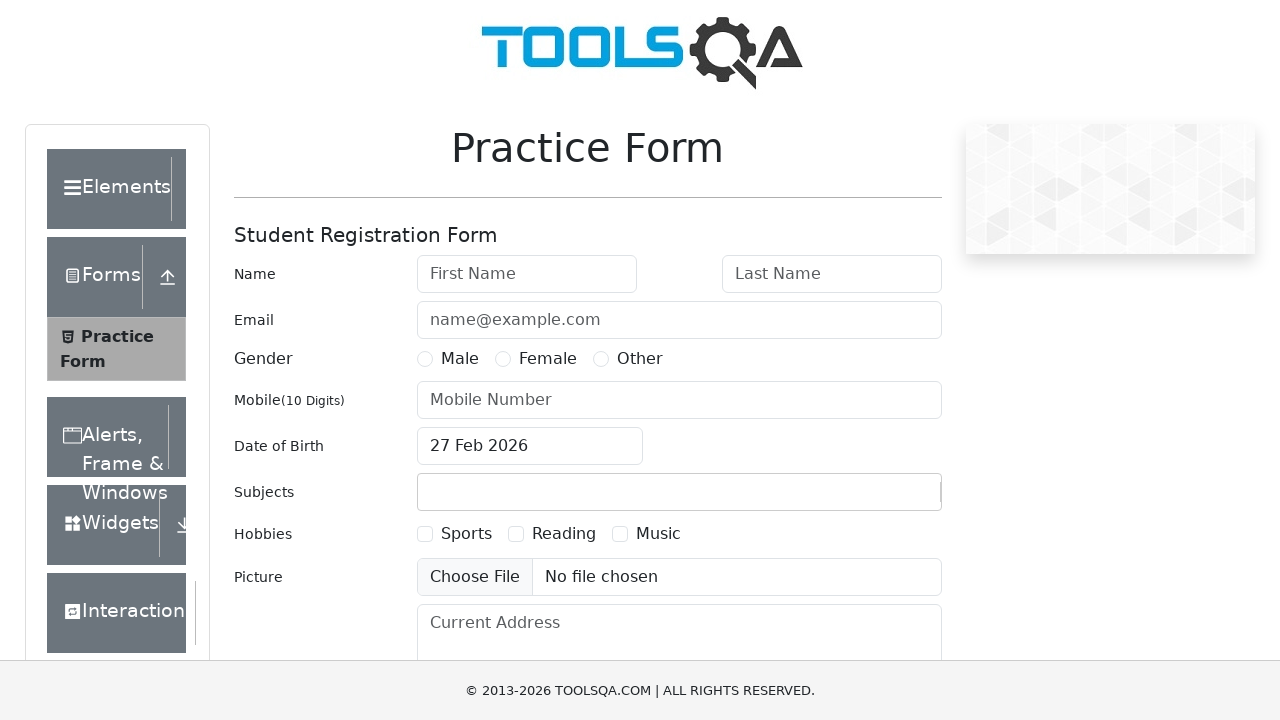

Filled first name with 'Peter' on #firstName
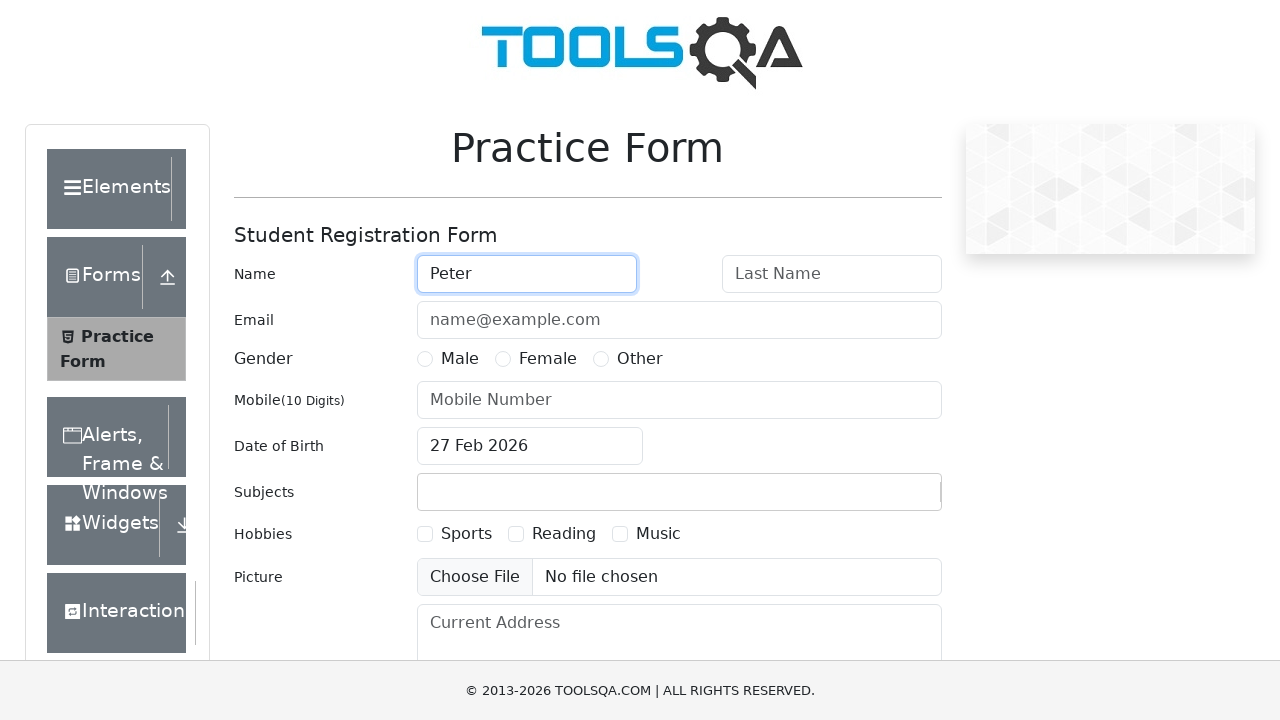

Filled last name with 'Ivanov' on #lastName
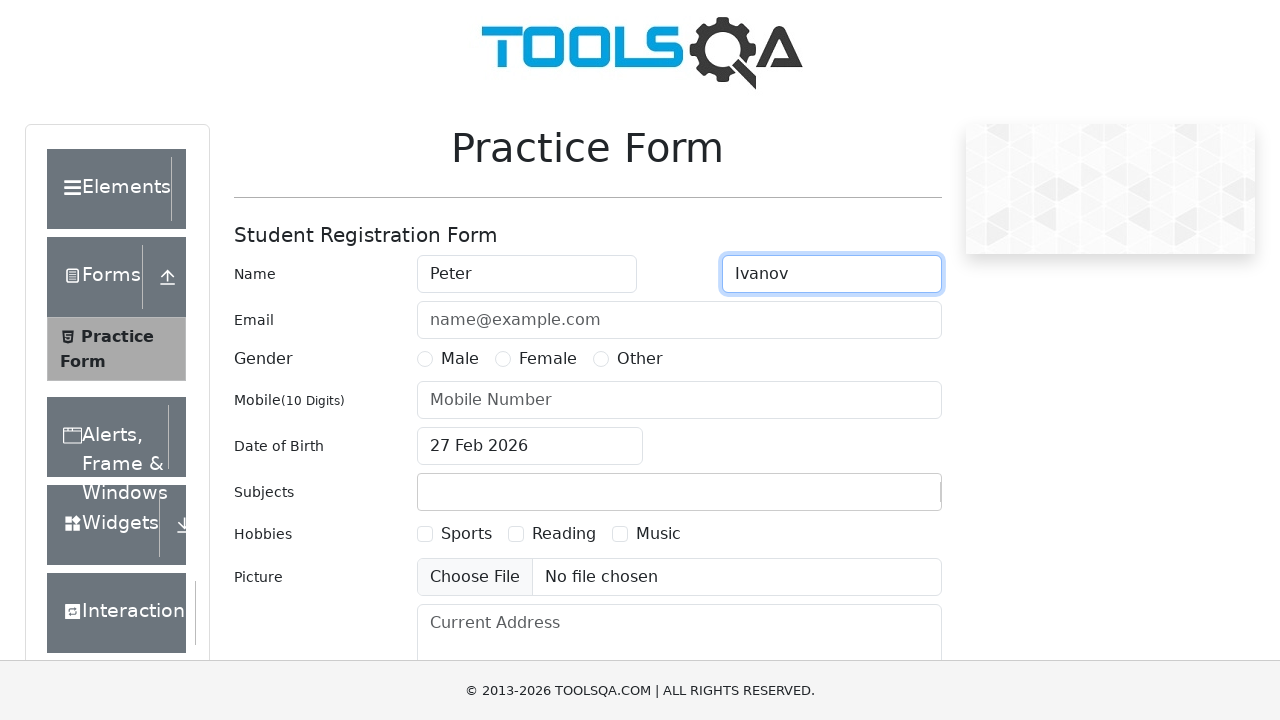

Filled email with 'a@a.ru' on #userEmail
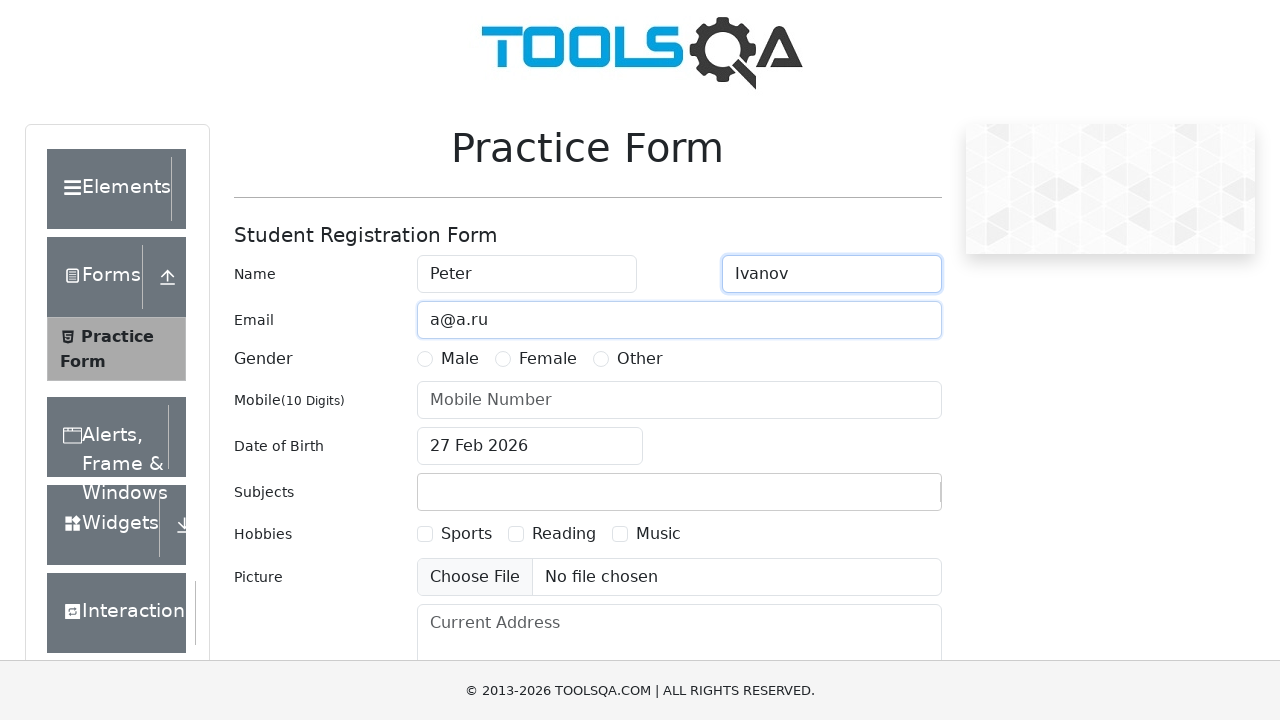

Selected Male gender at (460, 359) on label[for='gender-radio-1']
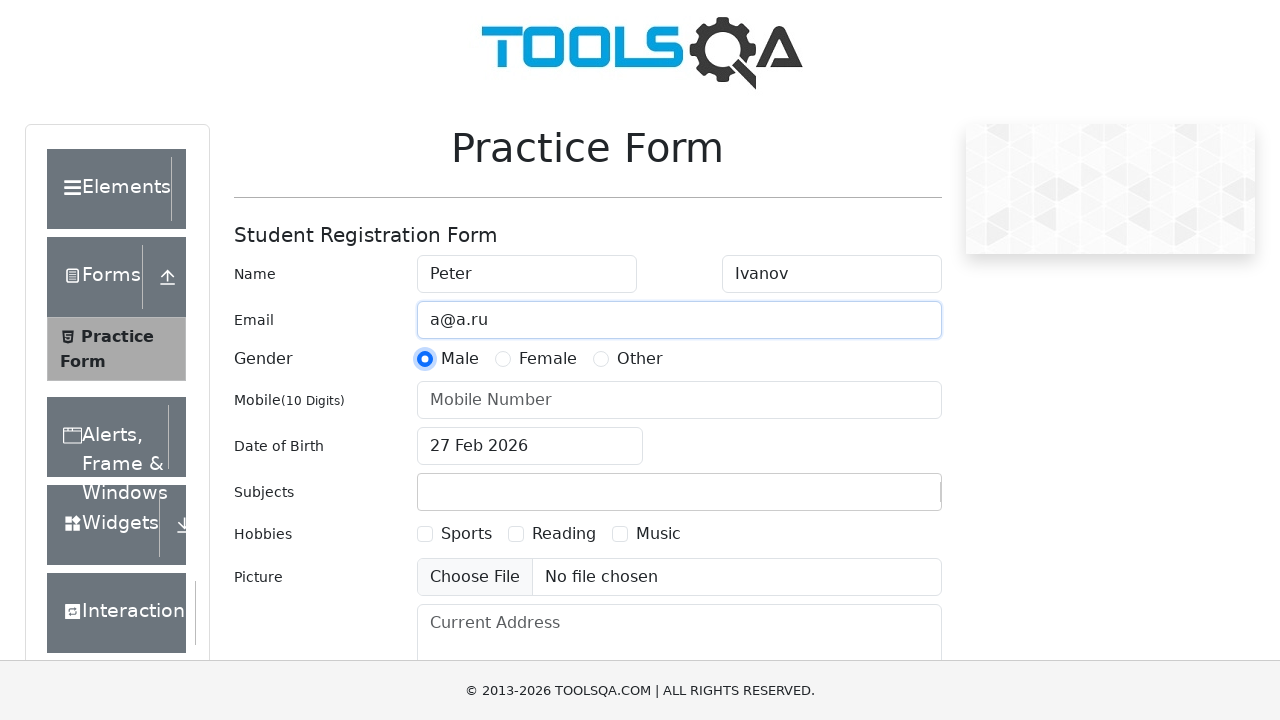

Filled phone number with '1234567890' on #userNumber
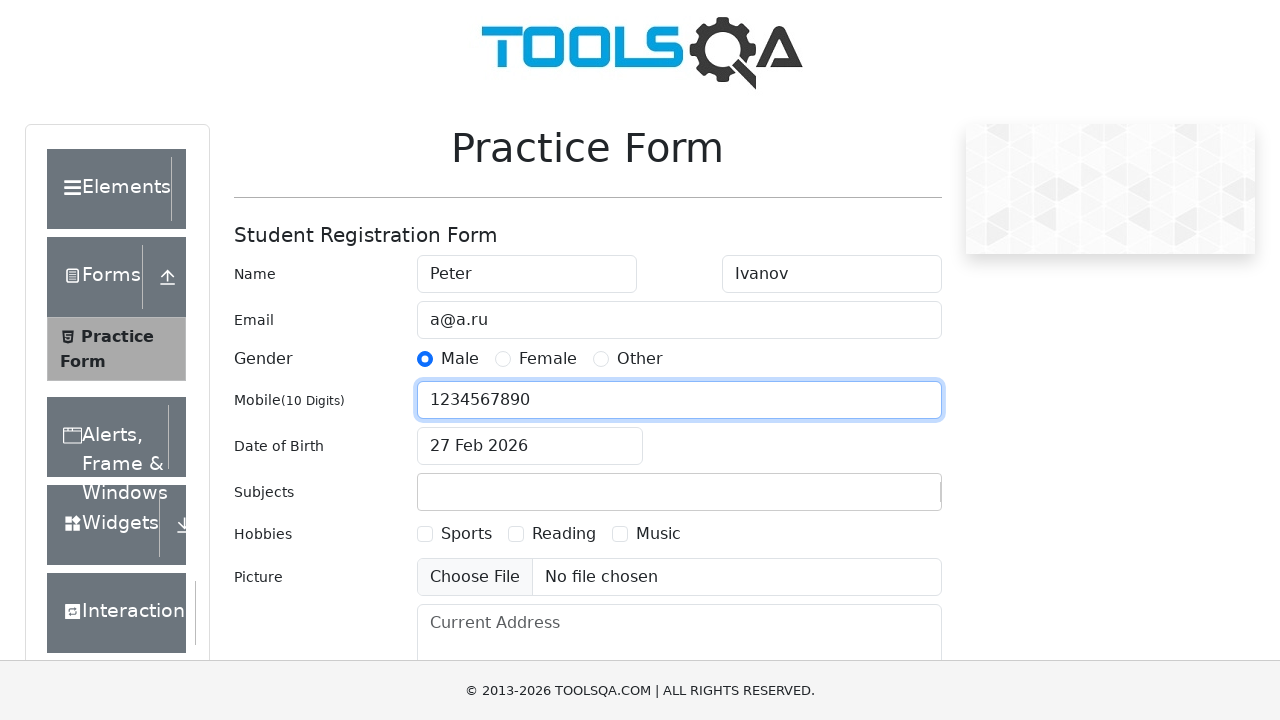

Clicked date of birth input field at (530, 446) on #dateOfBirthInput
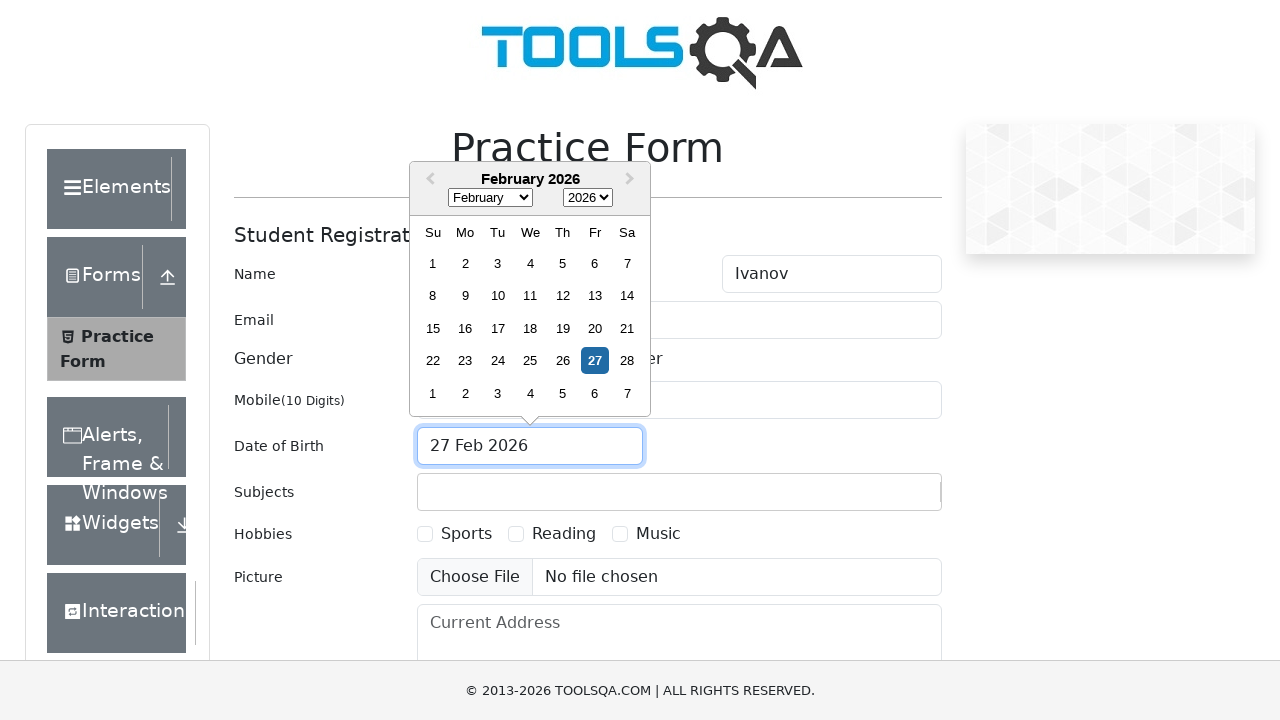

Selected November from month dropdown on .react-datepicker__month-select
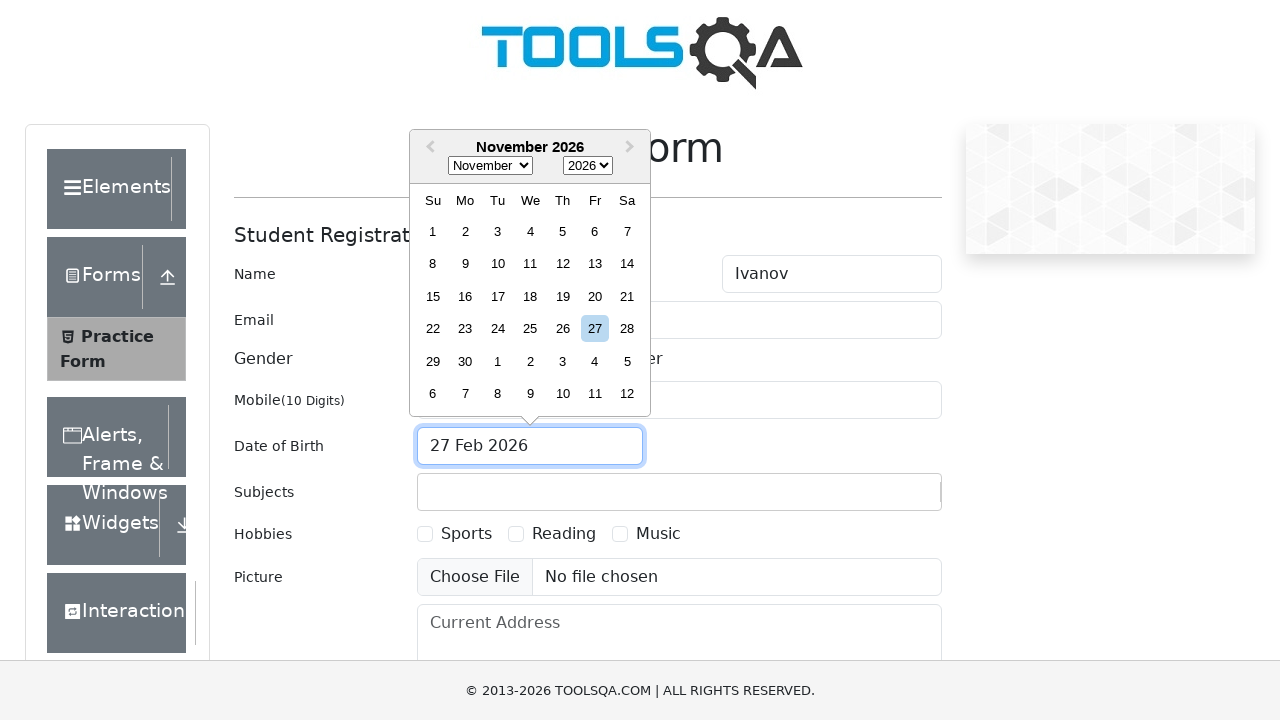

Selected 1985 from year dropdown on .react-datepicker__year-select
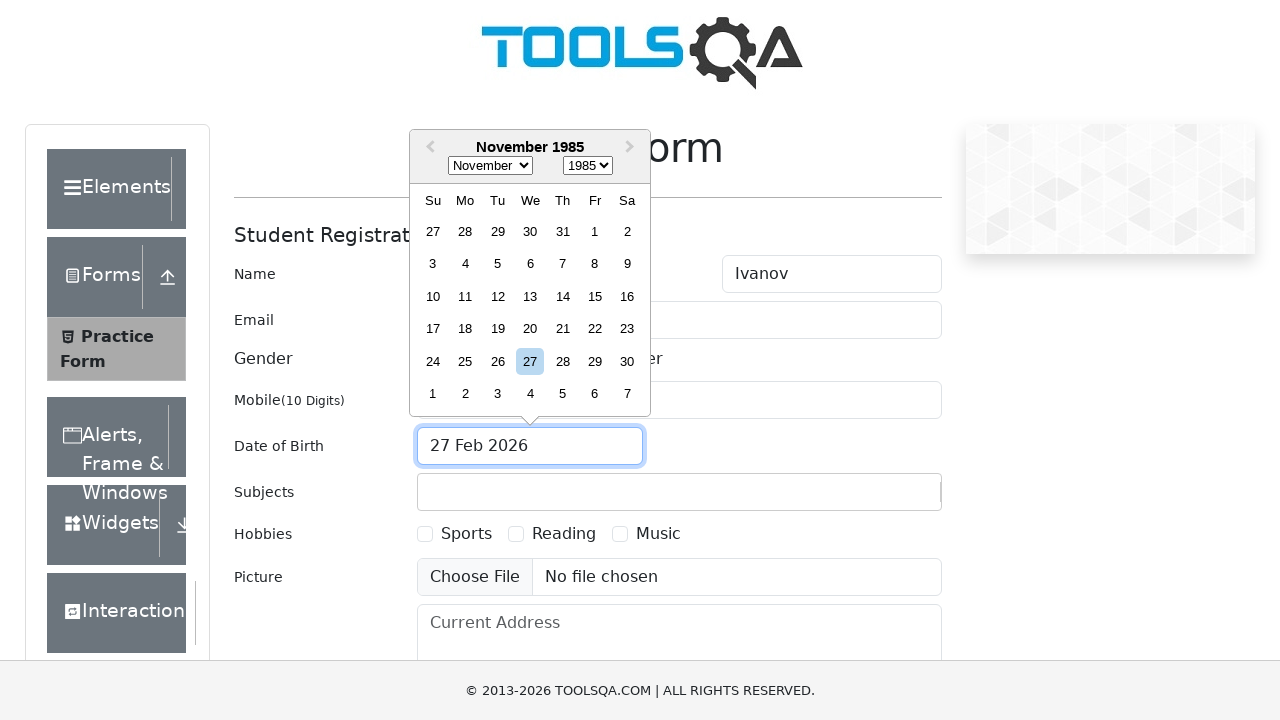

Selected November 15th, 1985 as date of birth at (595, 296) on xpath=//div[@aria-label='Choose Friday, November 15th, 1985']
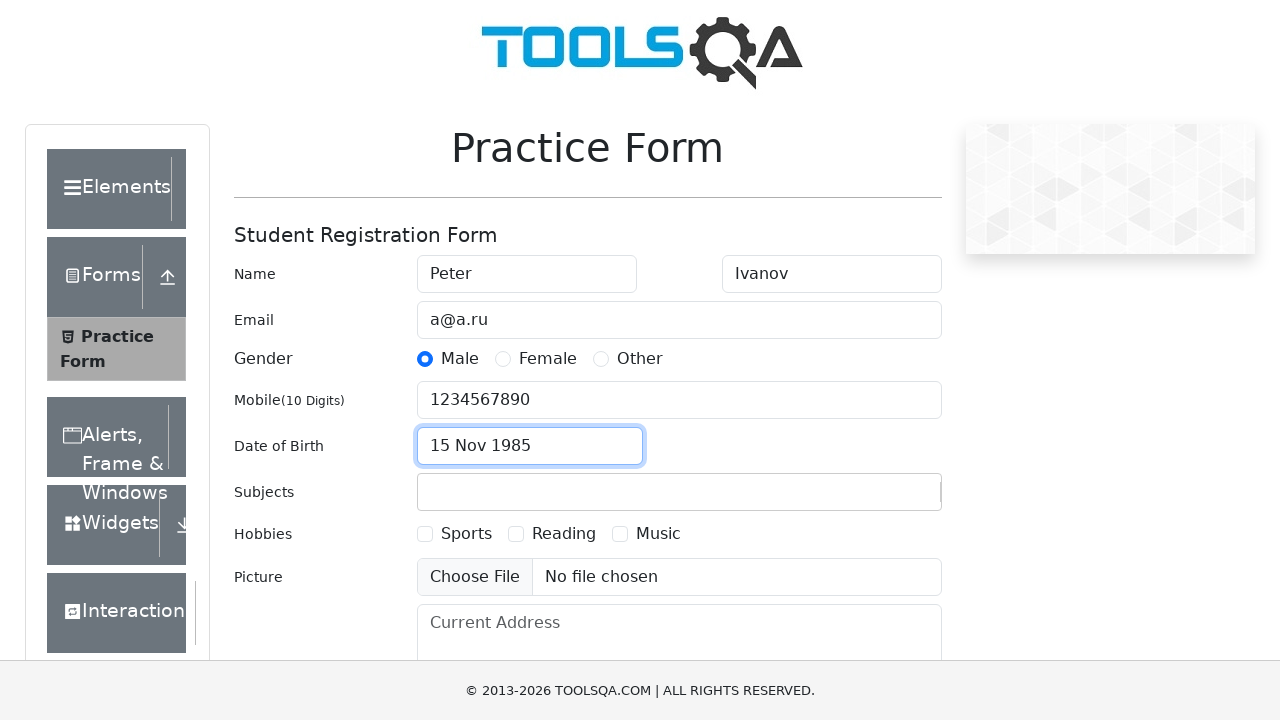

Filled subjects field with 'Maths' on #subjectsInput
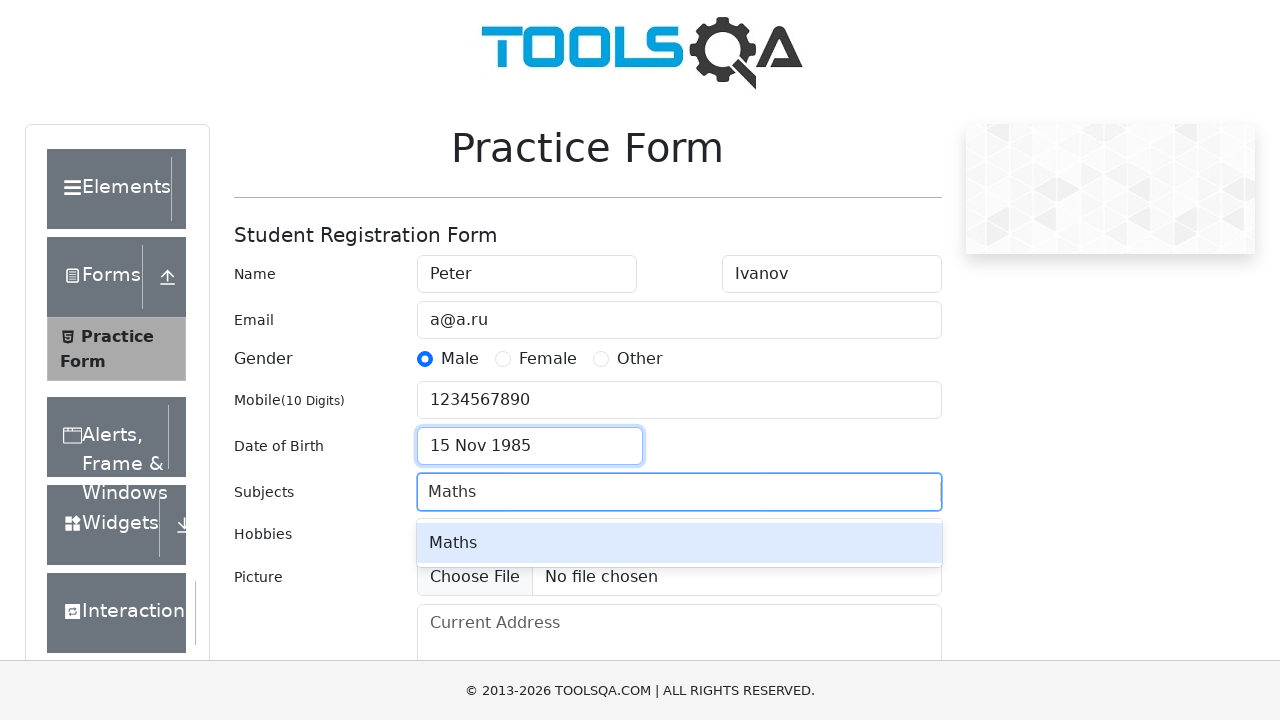

Pressed Tab to confirm subject selection
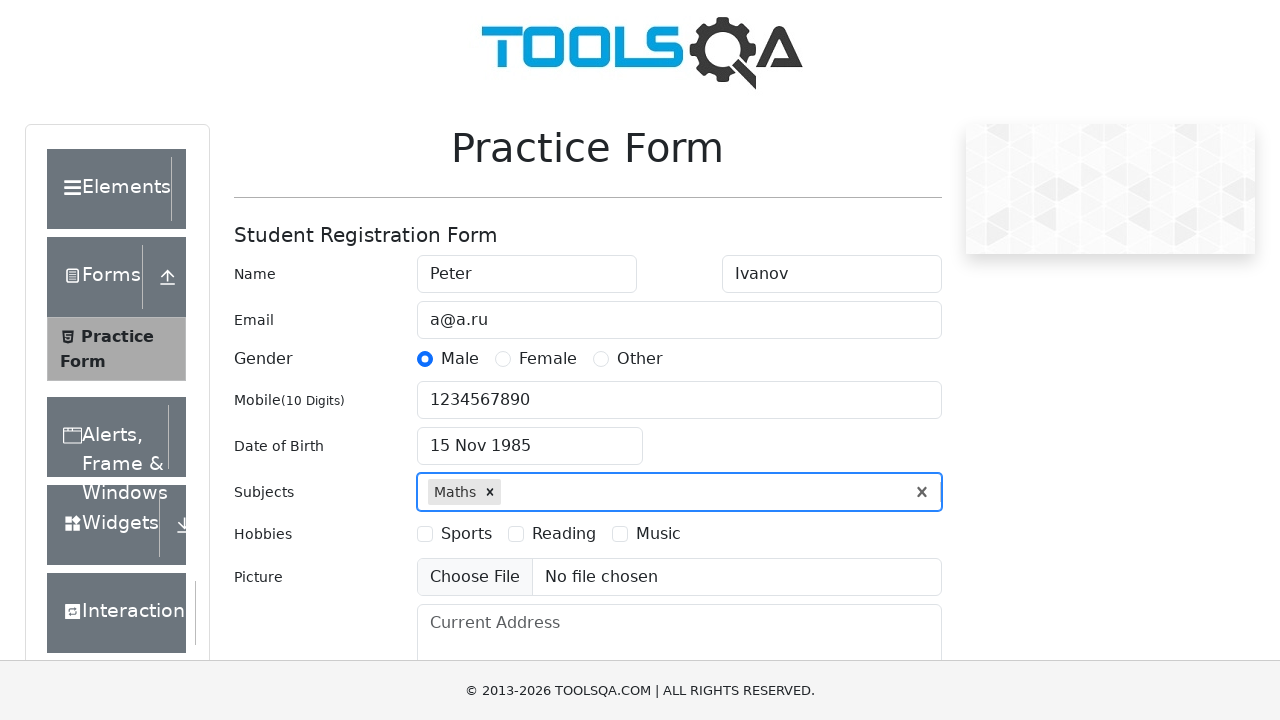

Selected Sports hobby at (466, 534) on label[for='hobbies-checkbox-1']
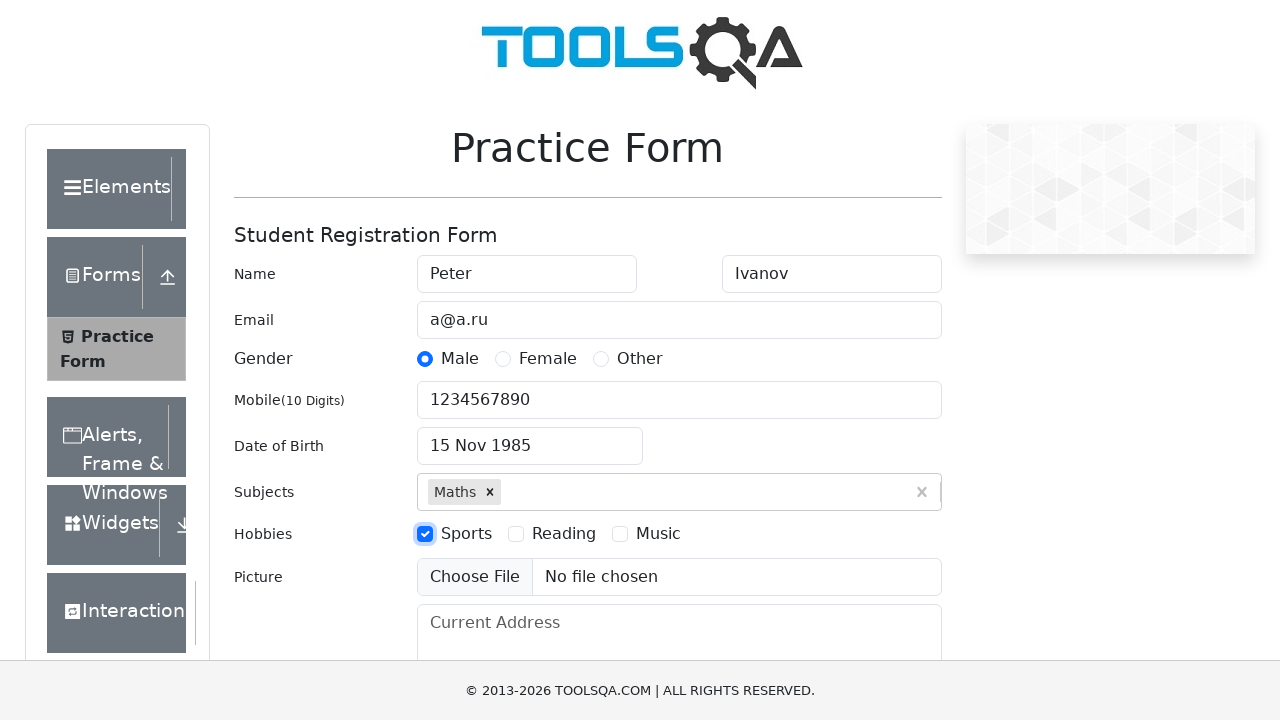

Filled current address with 'CA, San Francisco, 17 avn, 1' on #currentAddress
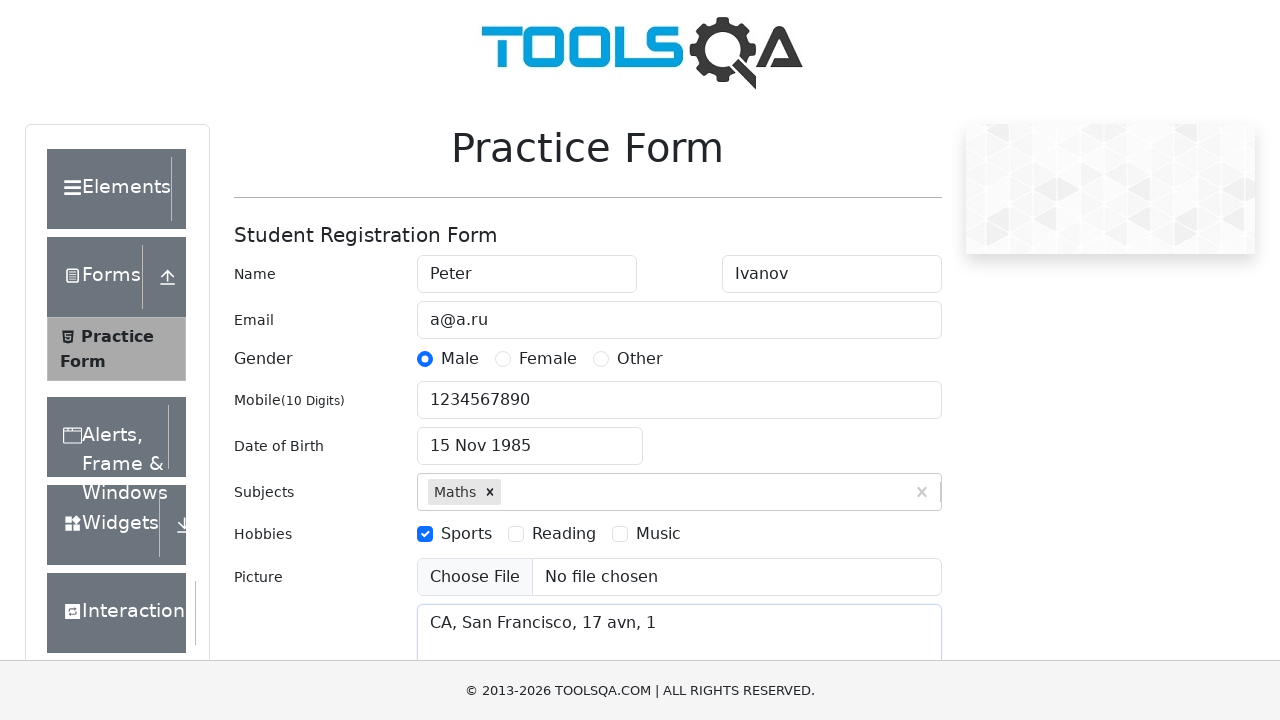

Filled state field with 'NCR' on #react-select-3-input
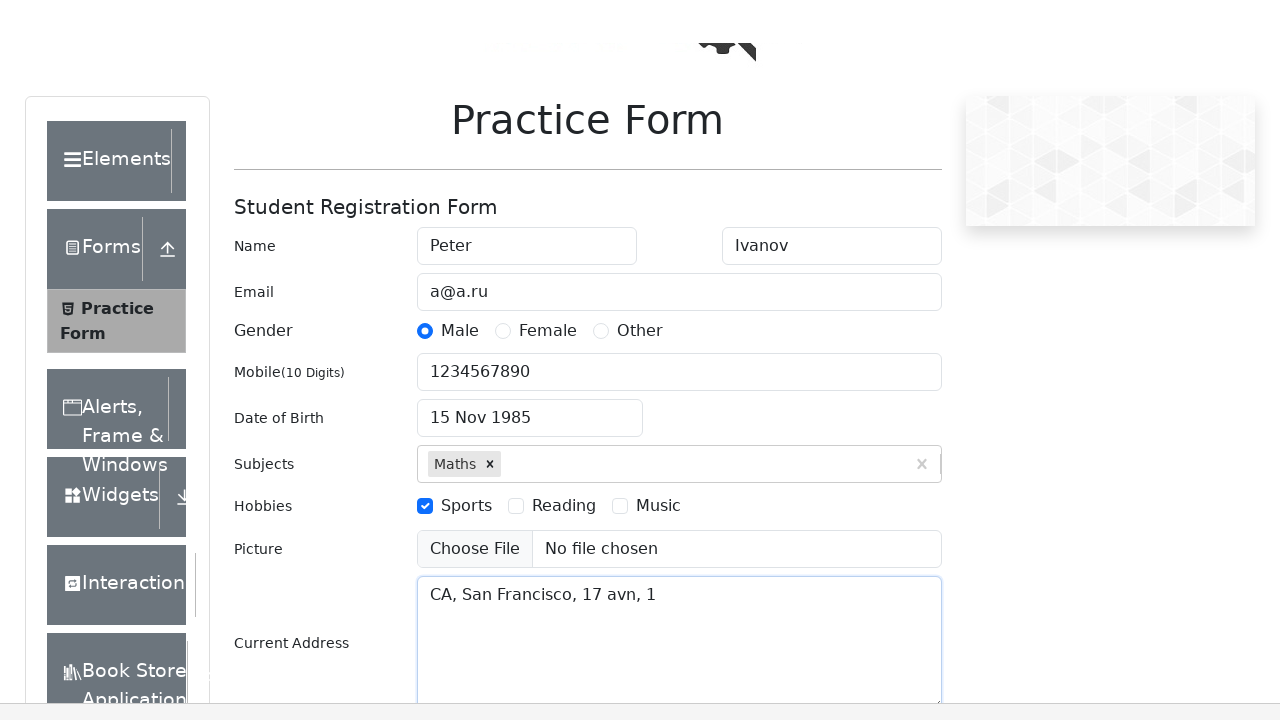

Pressed Tab to confirm state selection
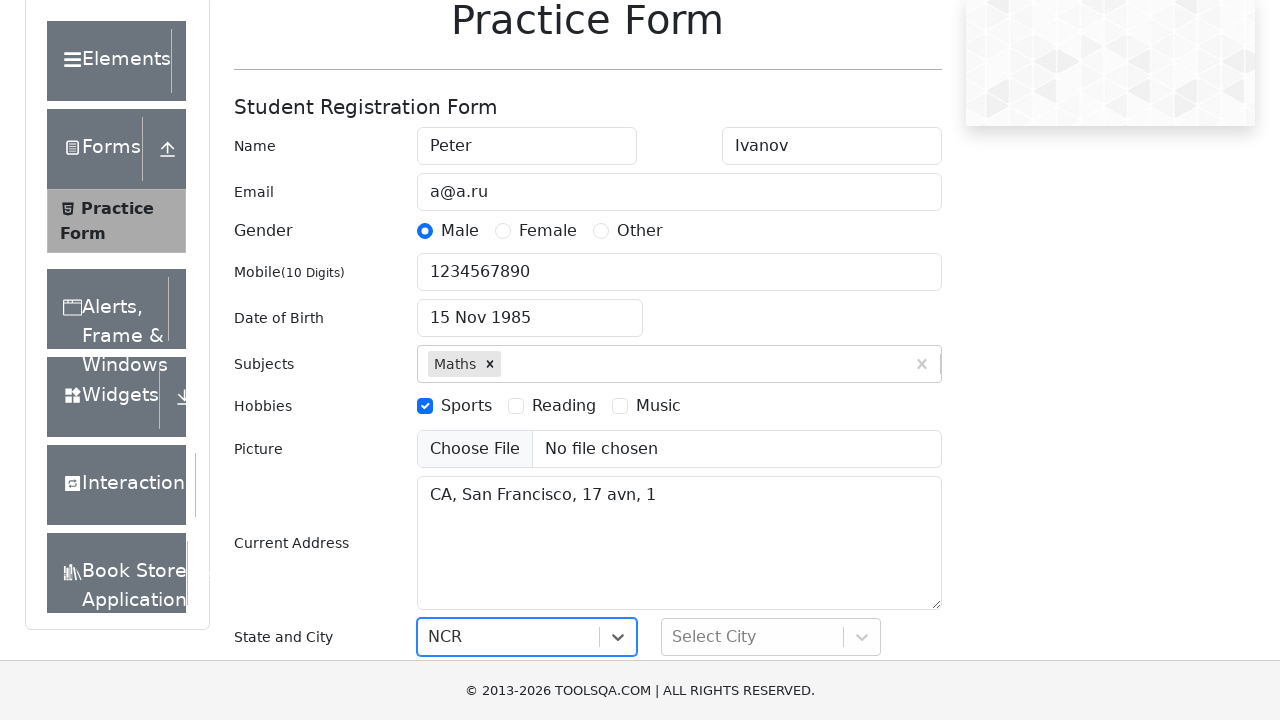

Filled city field with 'Delhi' on #react-select-4-input
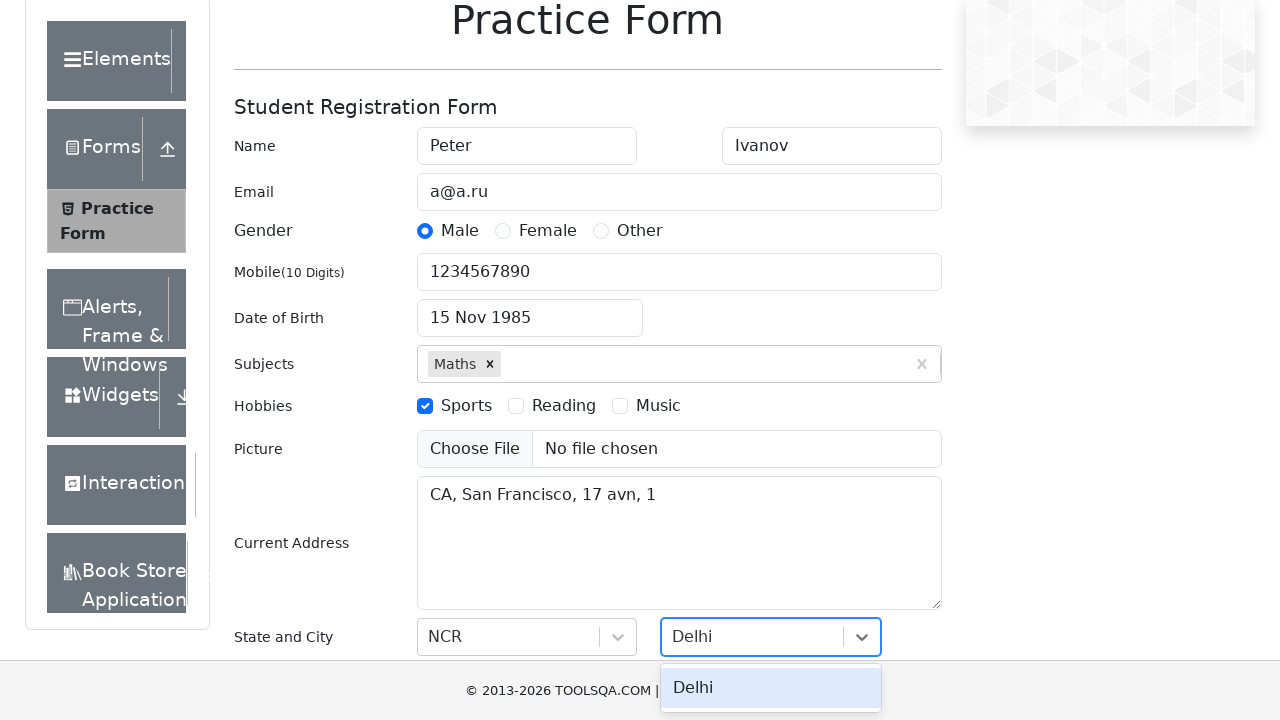

Pressed Tab to confirm city selection
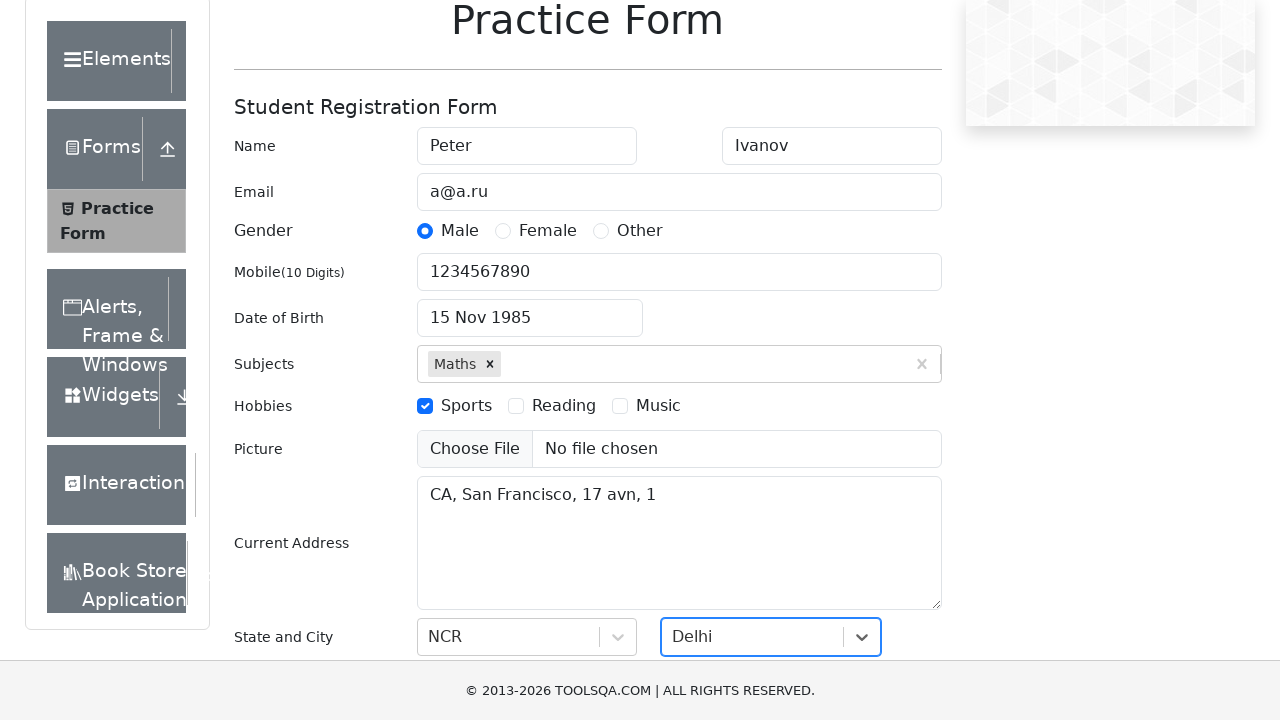

Clicked submit button to submit registration form at (885, 499) on #submit
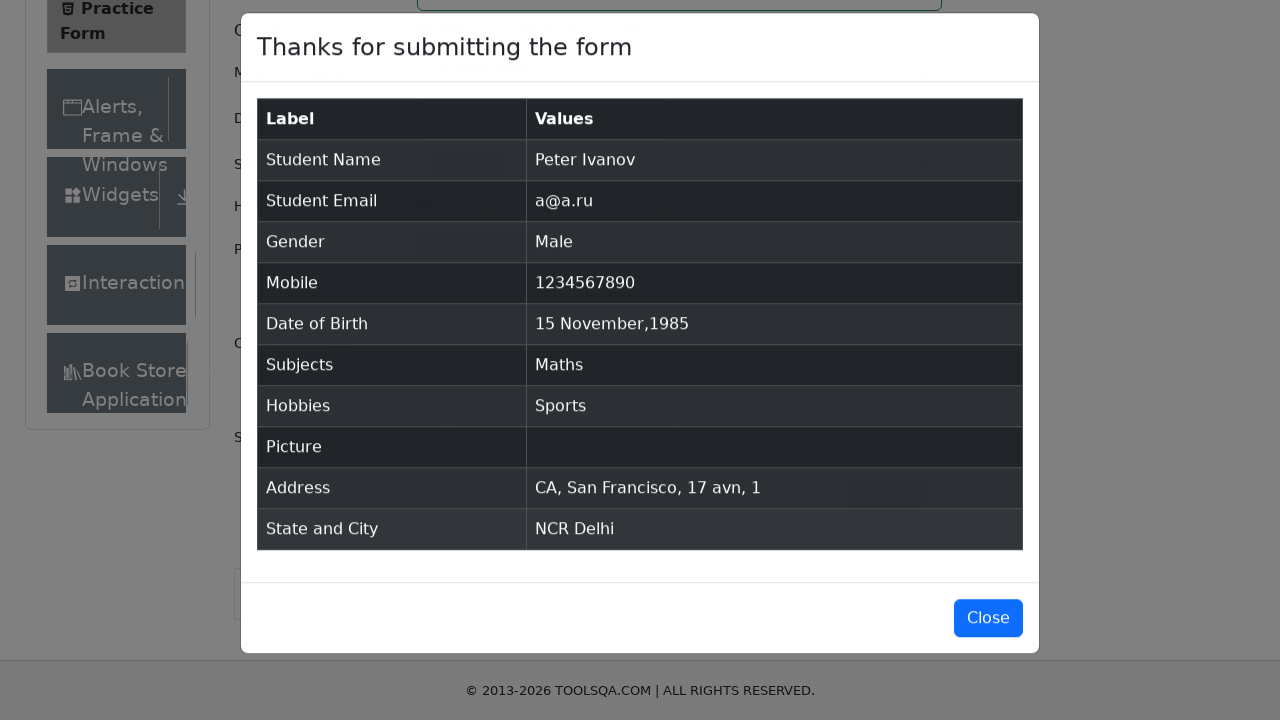

Form submission completed and results table loaded
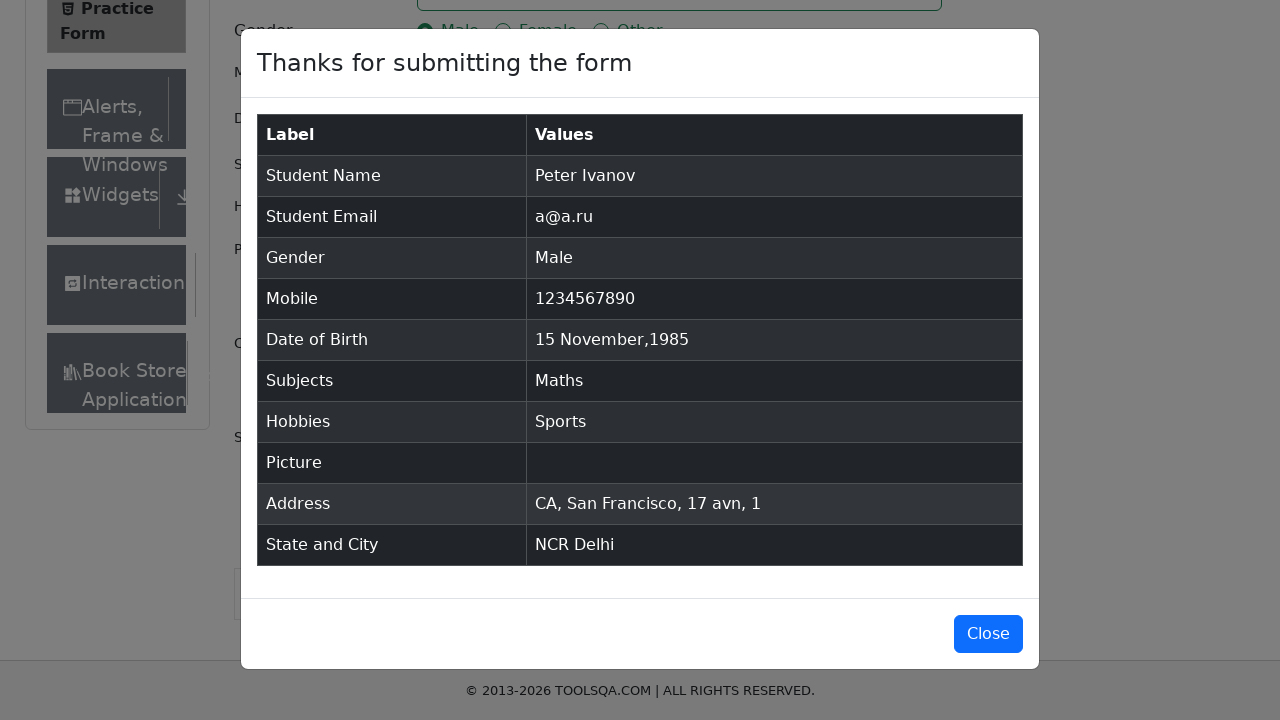

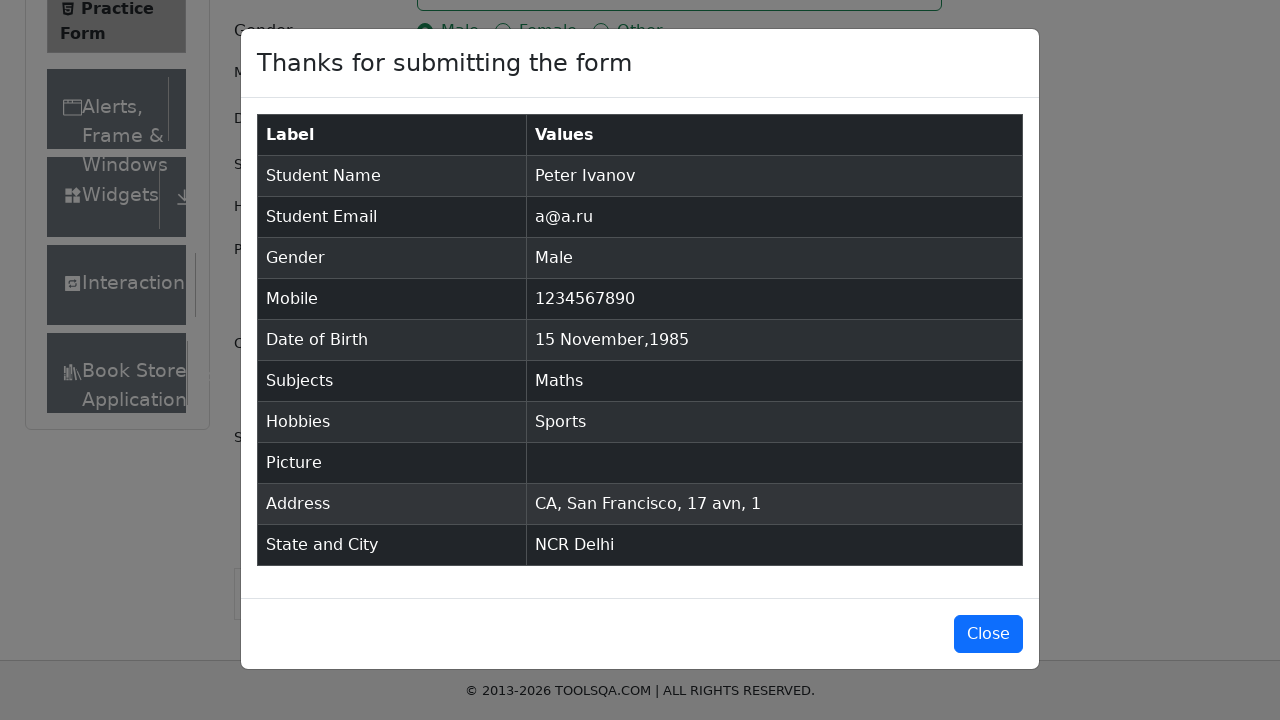